Tests locating a password field using XPath selector and entering text

Starting URL: http://demo.automationtesting.in/Register.html

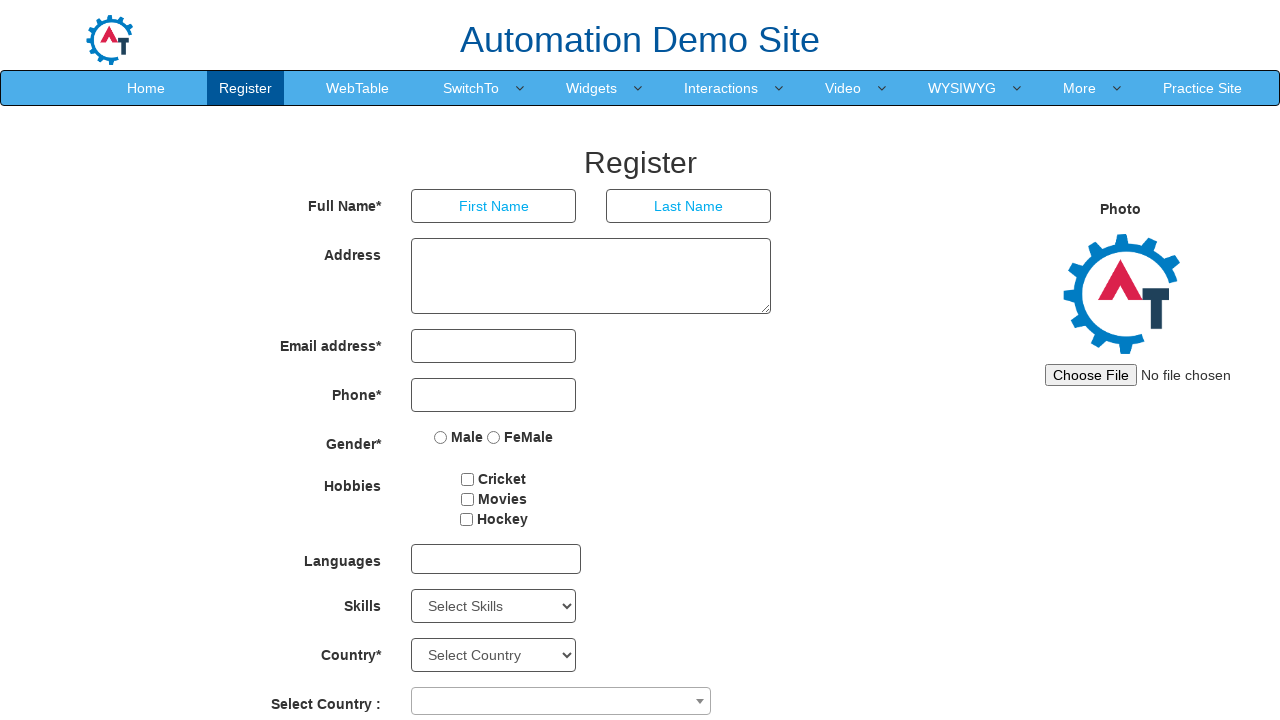

Navigated to registration page
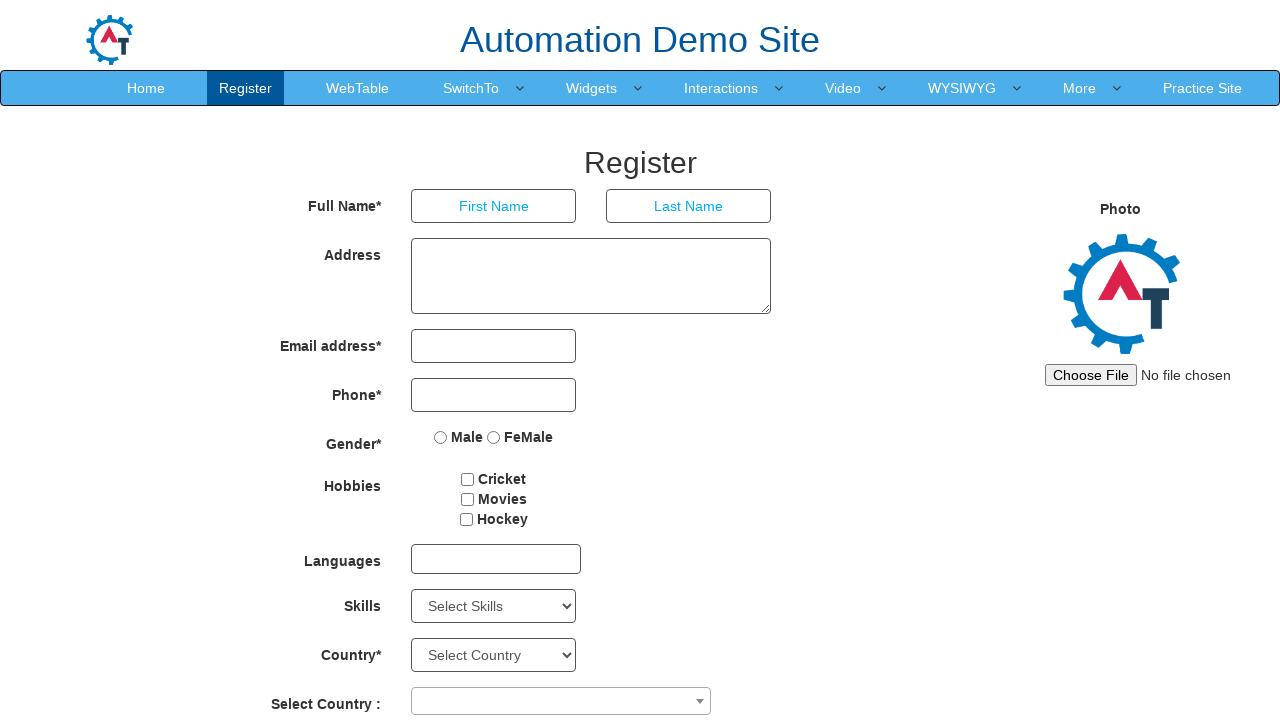

Filled password field with 'hello' using XPath selector on //*[@id='firstpassword']
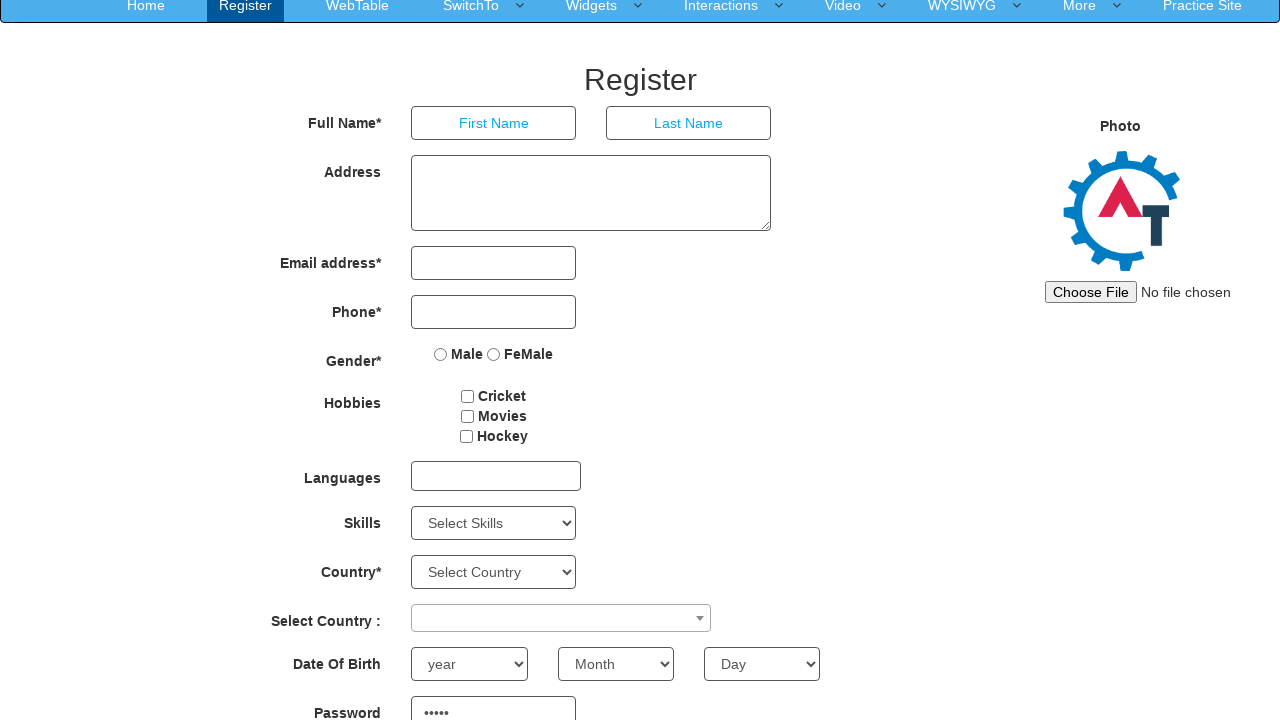

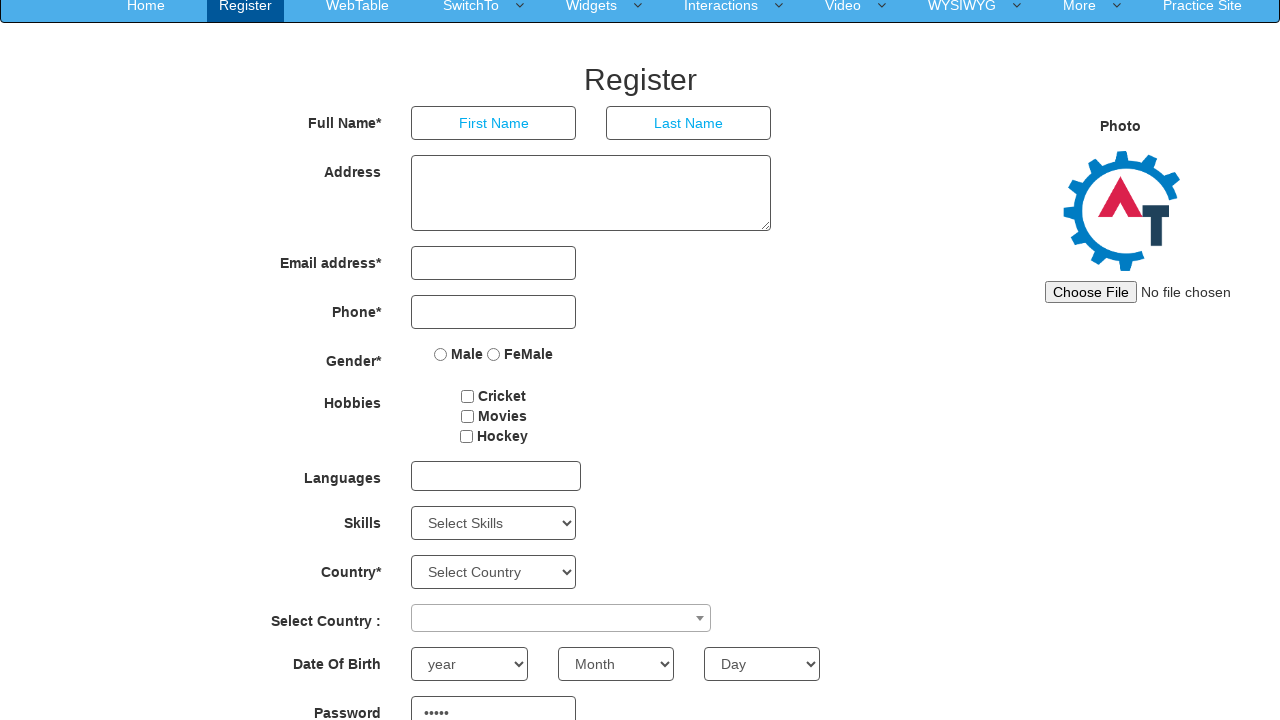